Tests file upload functionality by selecting a text file, clicking the upload button, and verifying the upload success message is displayed.

Starting URL: https://the-internet.herokuapp.com/upload

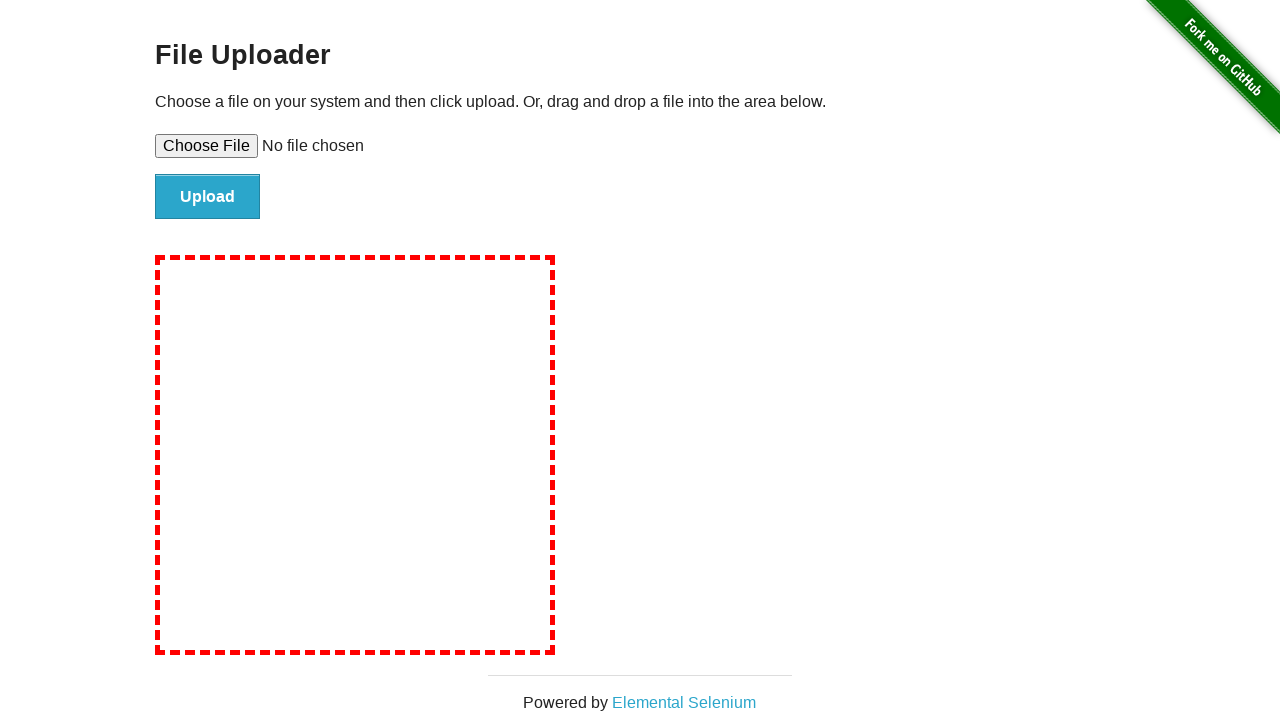

Created temporary test file 'TestData.txt' with test content
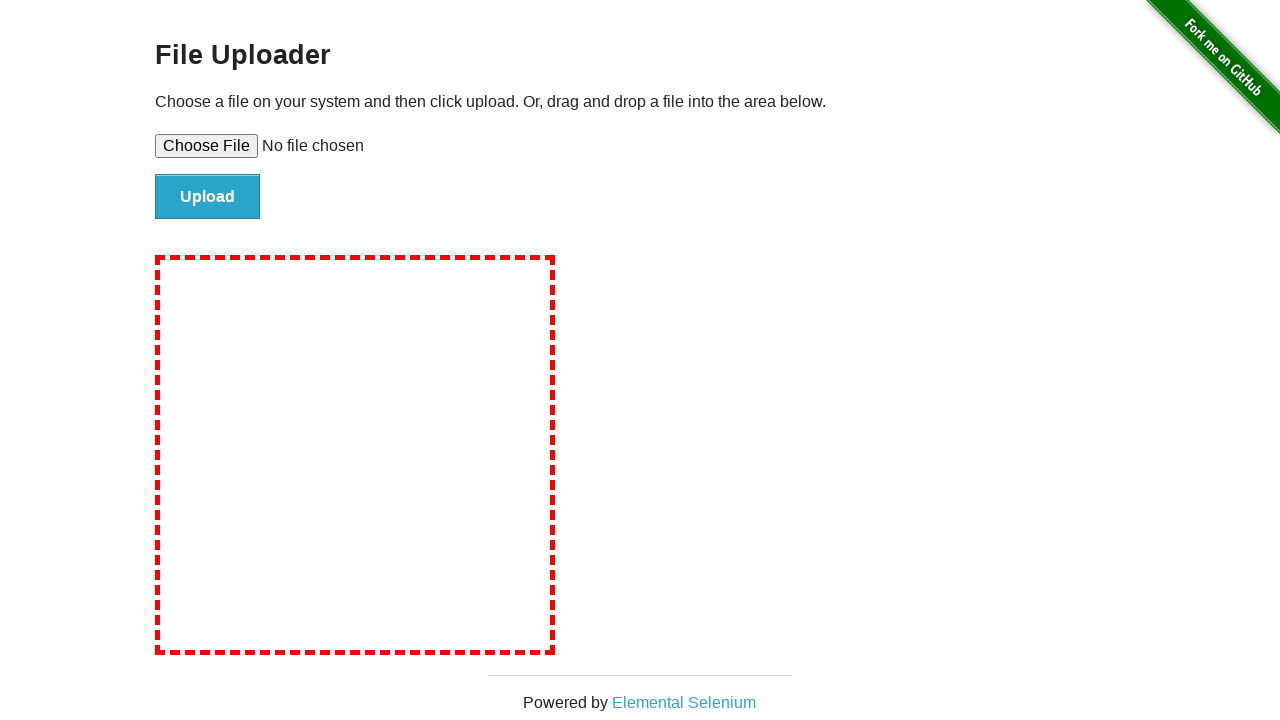

Selected test file for upload using file input element
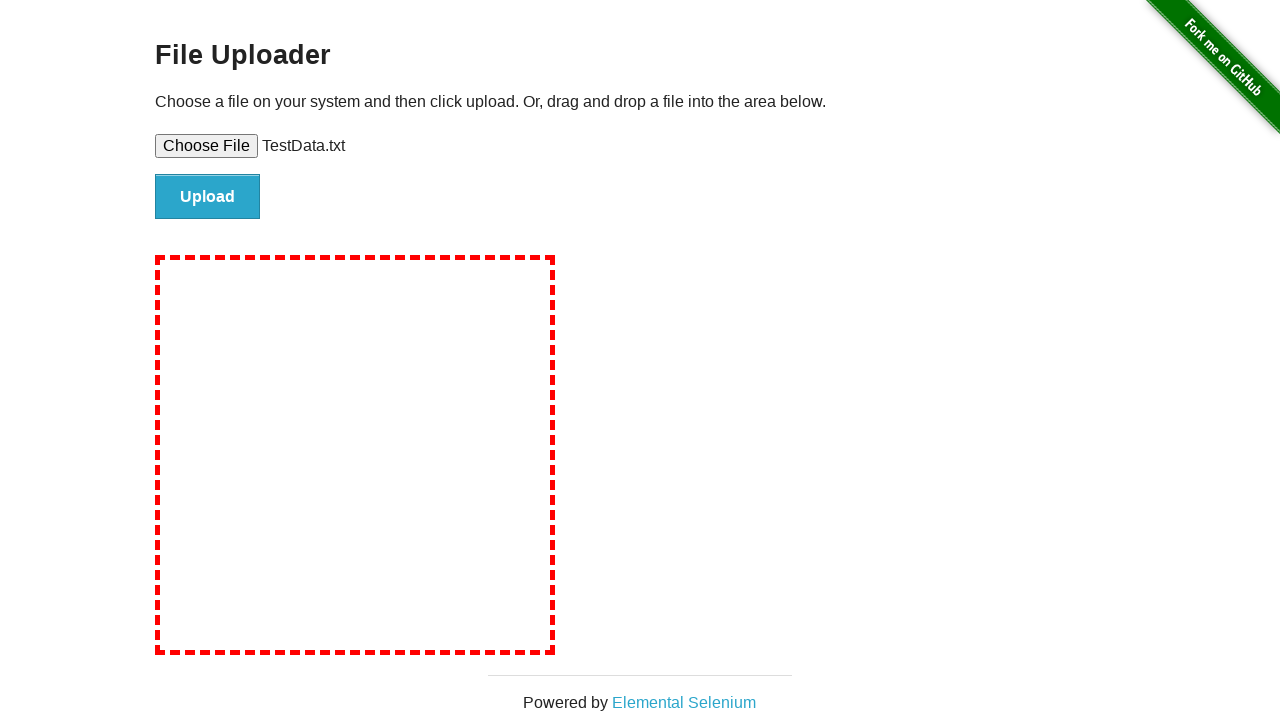

Clicked the Upload button to submit the file at (208, 197) on internal:role=button[name="Upload"i]
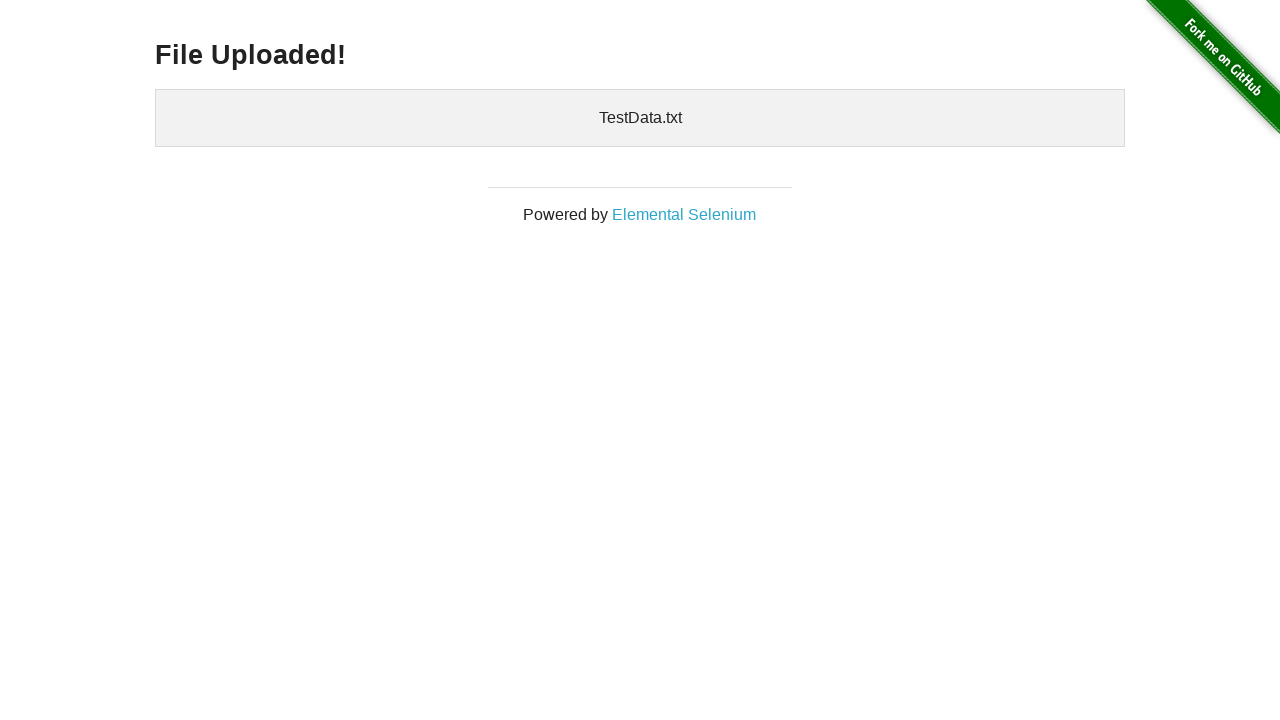

Upload success message element loaded
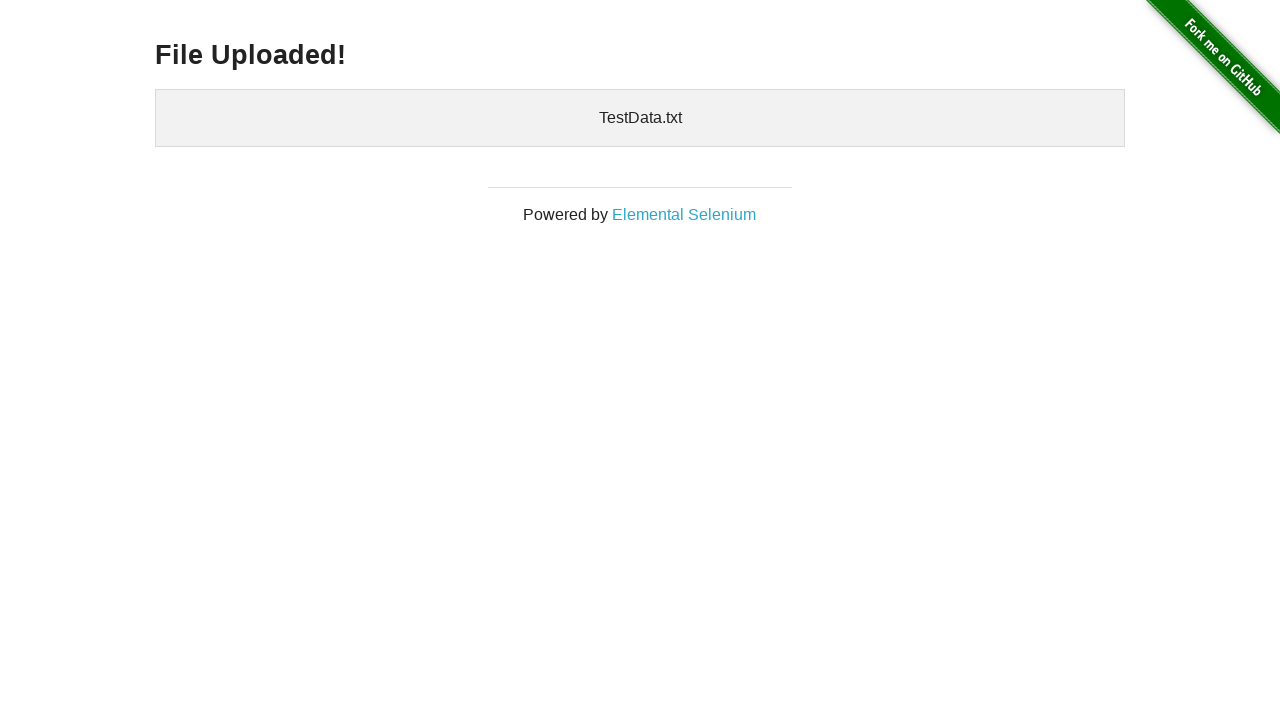

Verified 'File Uploaded!' success message is displayed
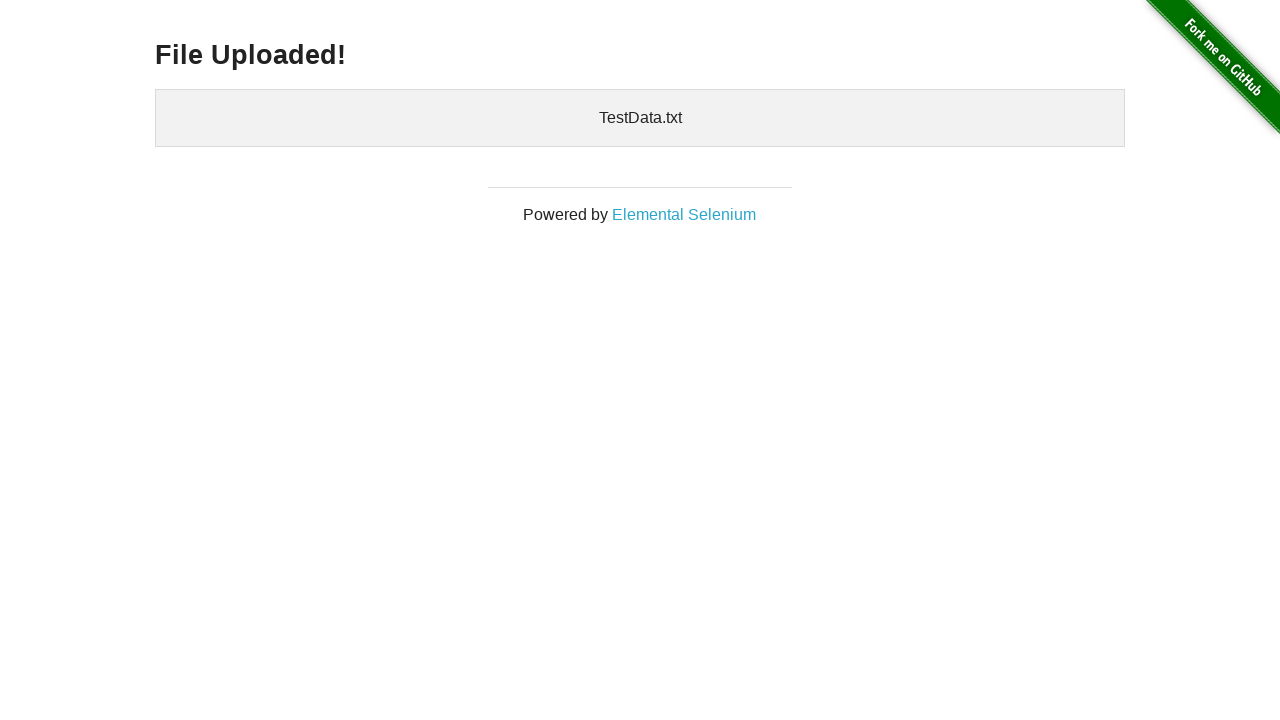

Removed temporary test file
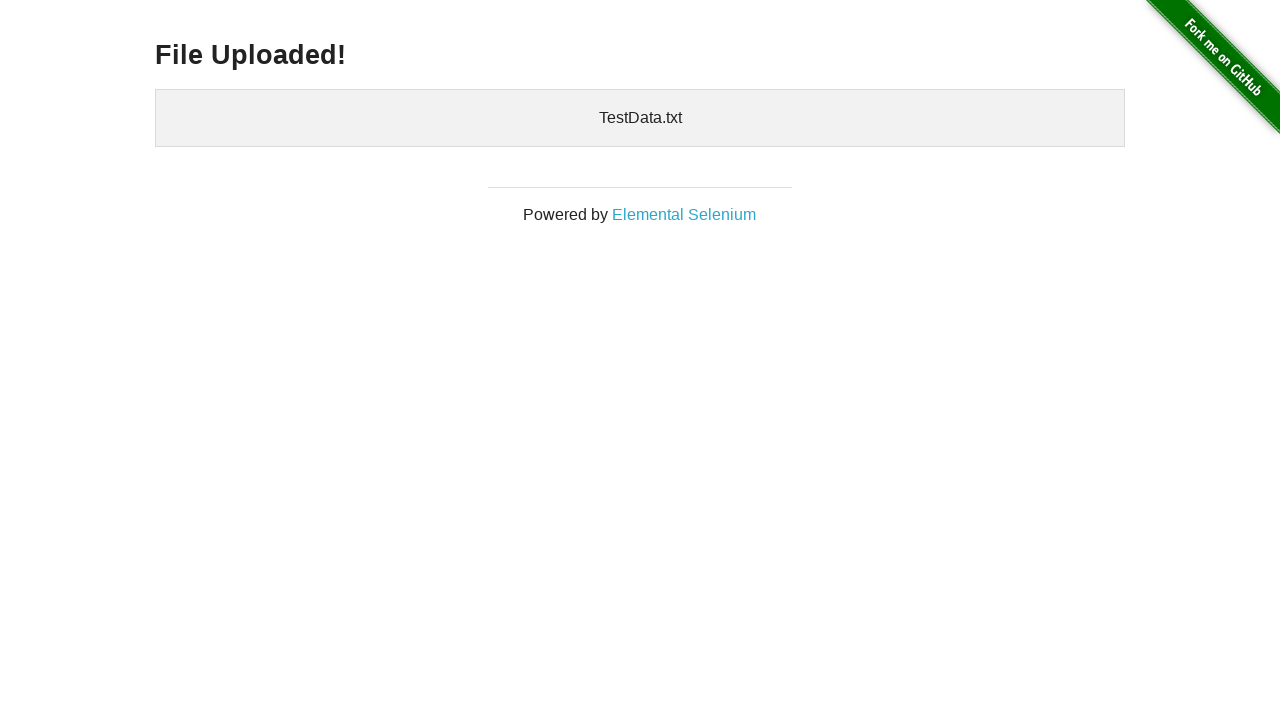

Removed temporary directory
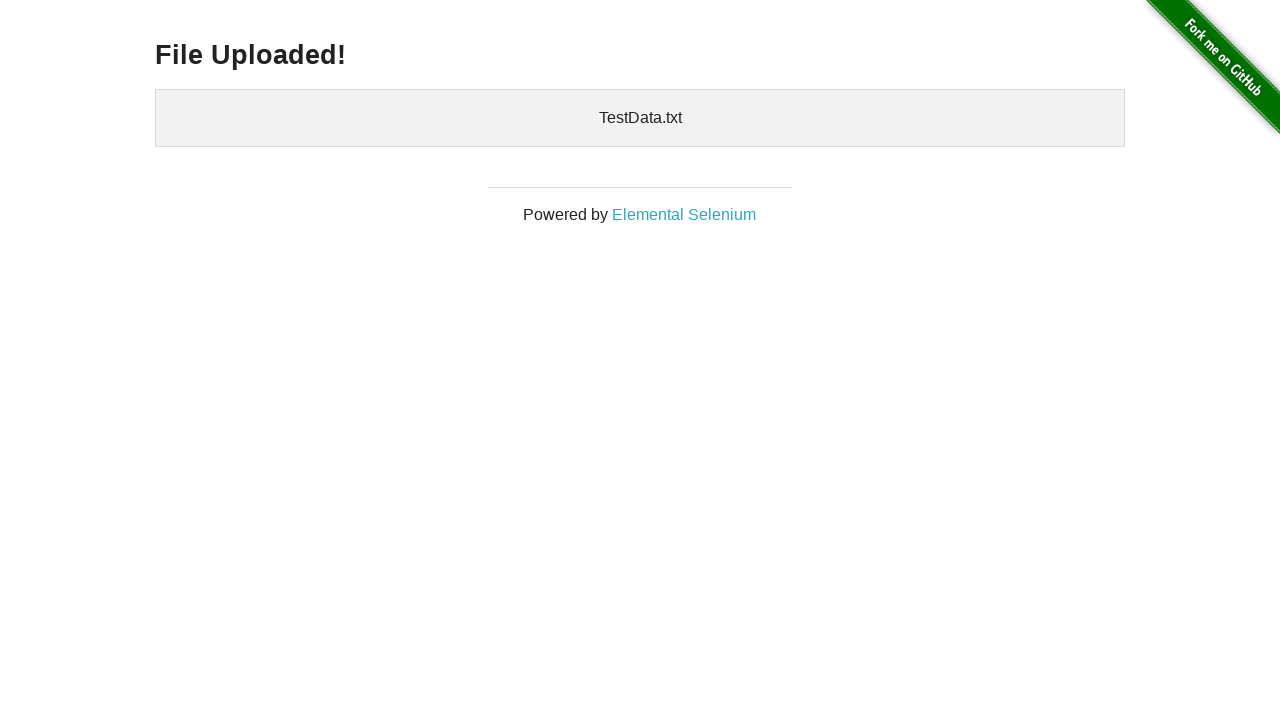

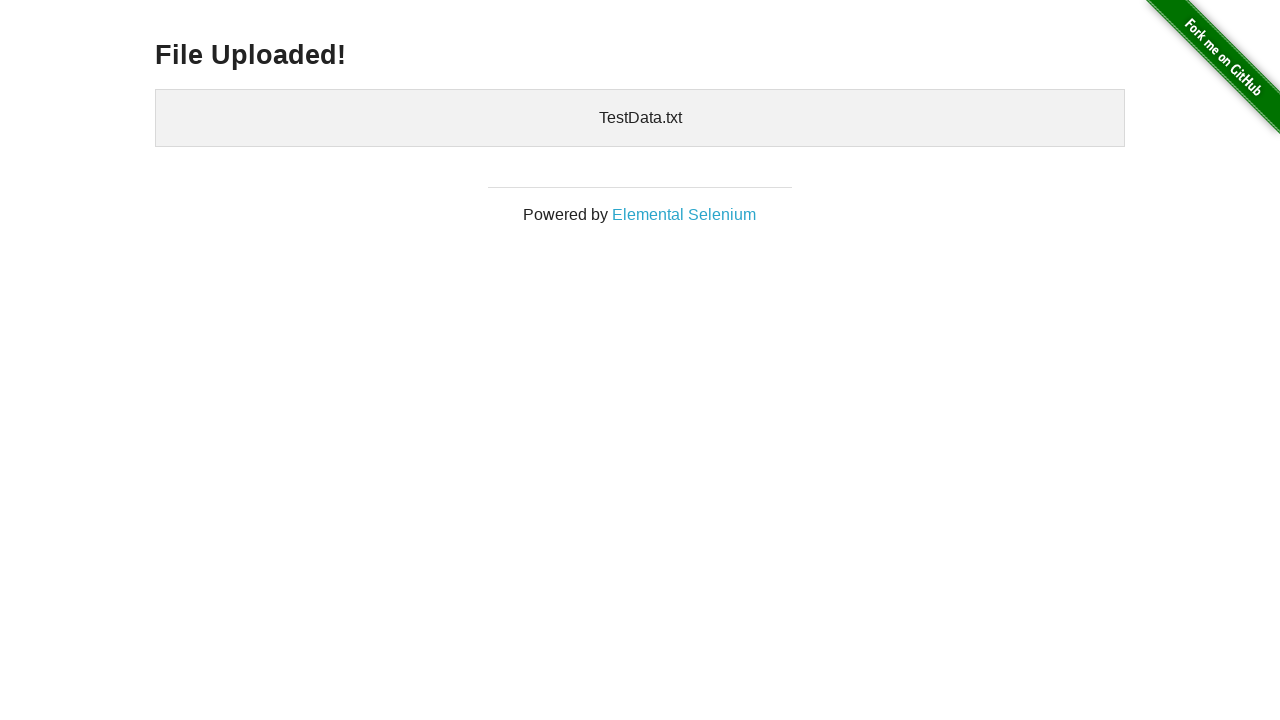